Tests file upload functionality by selecting a file using the file input element, submitting the form, and verifying the uploaded filename is displayed correctly.

Starting URL: https://the-internet.herokuapp.com/upload

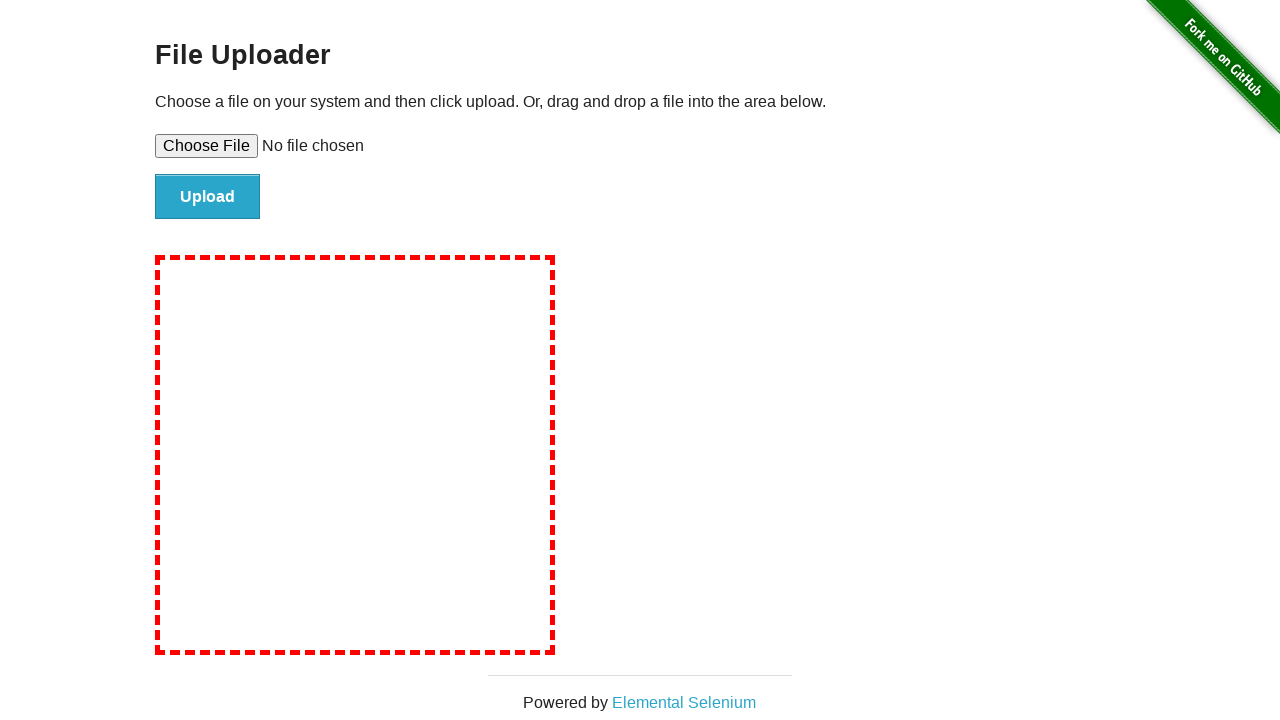

Created temporary test file for upload
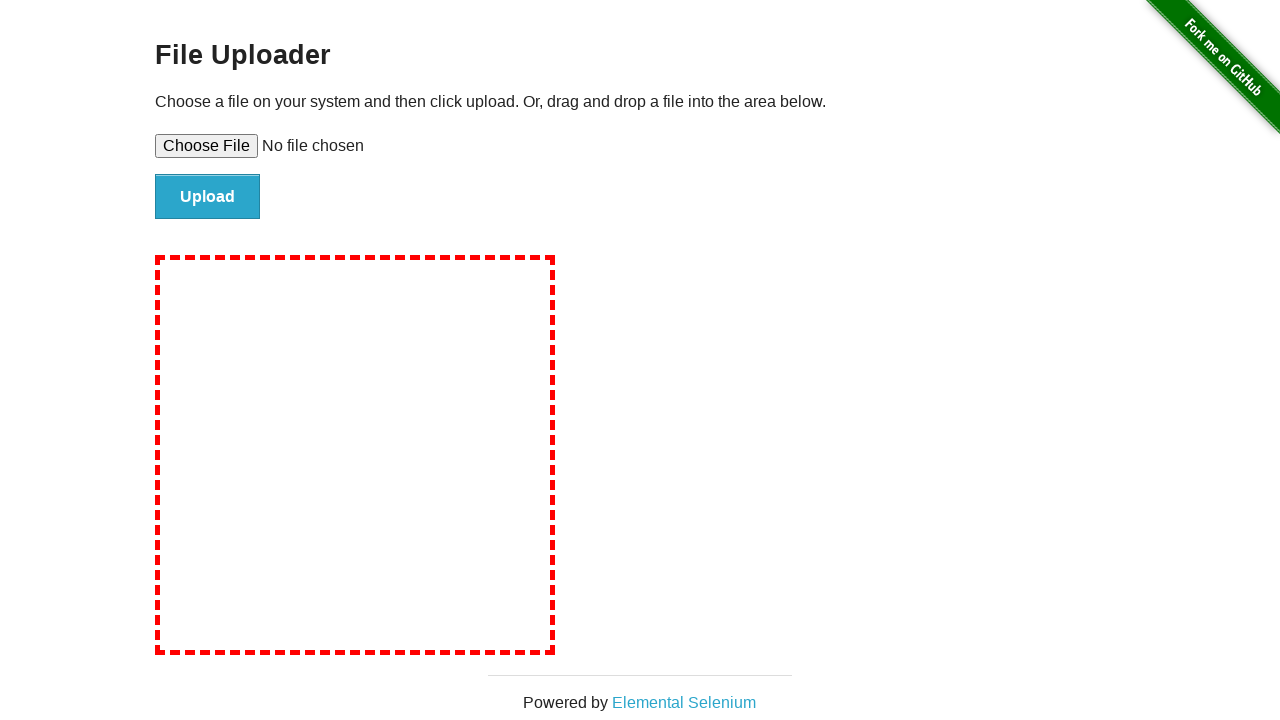

Set input file to upload test-upload-file.txt
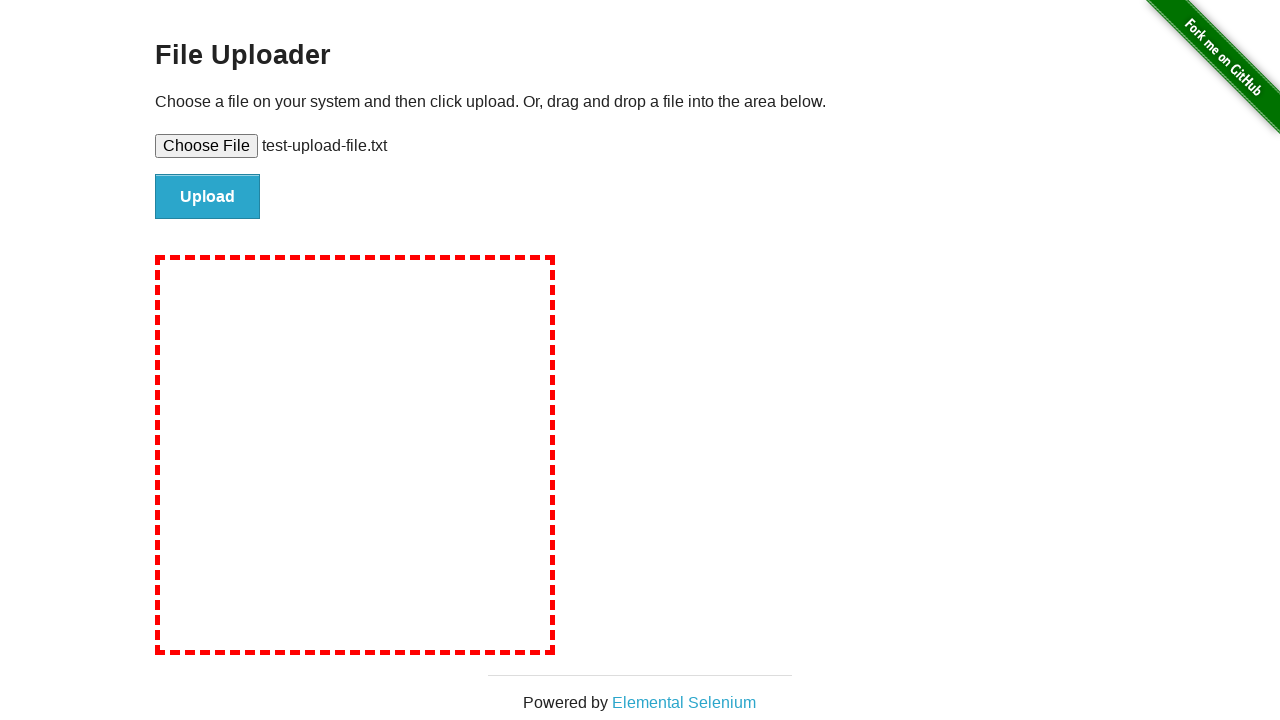

Clicked file submit button at (208, 197) on #file-submit
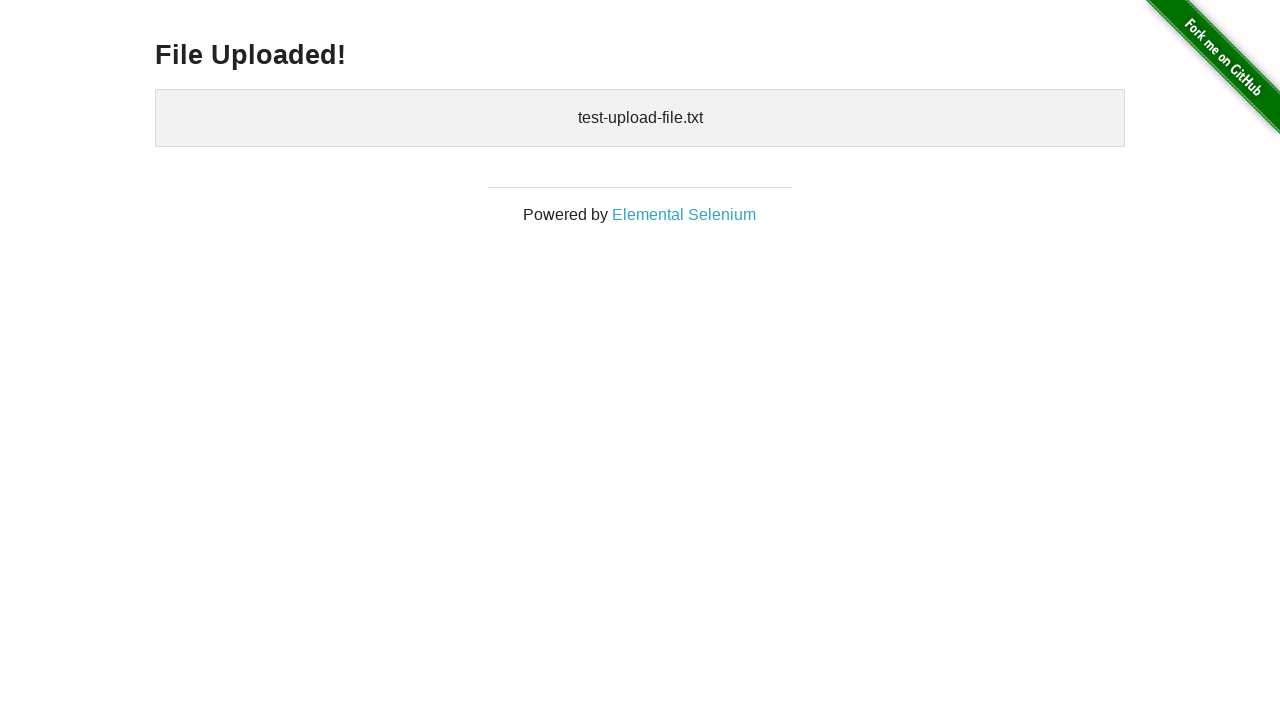

Uploaded files section loaded
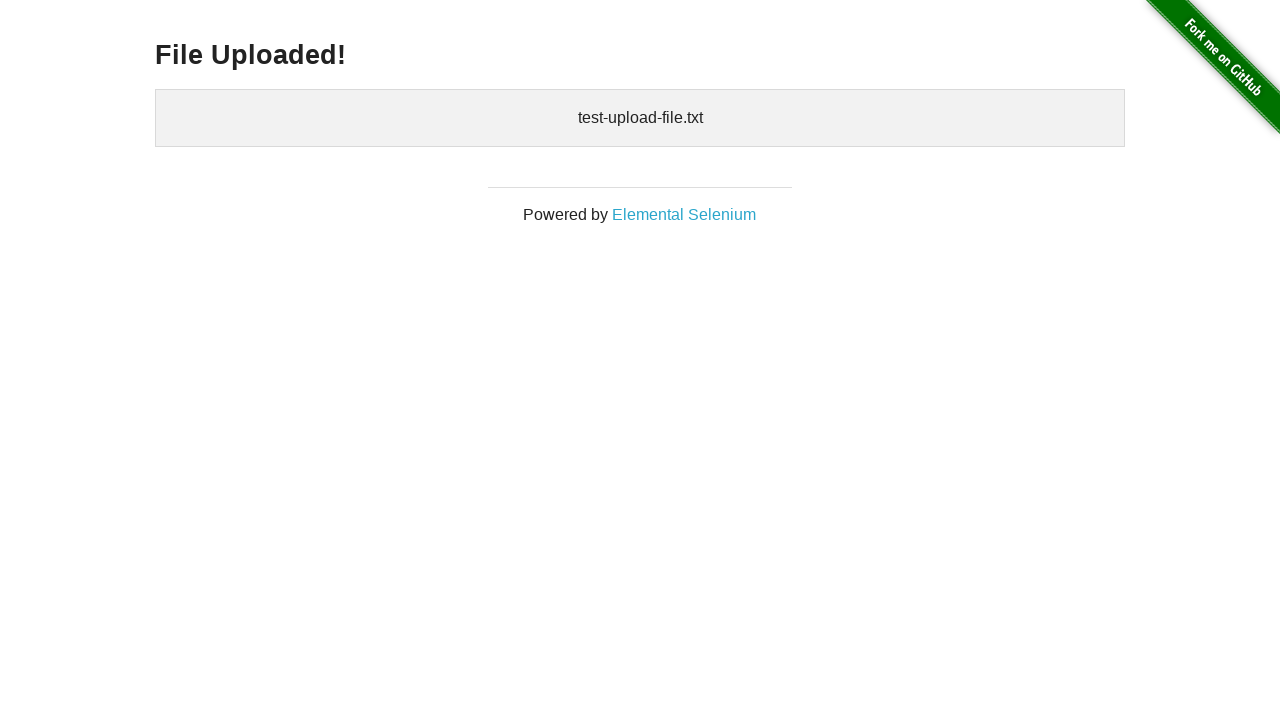

Retrieved uploaded files text content
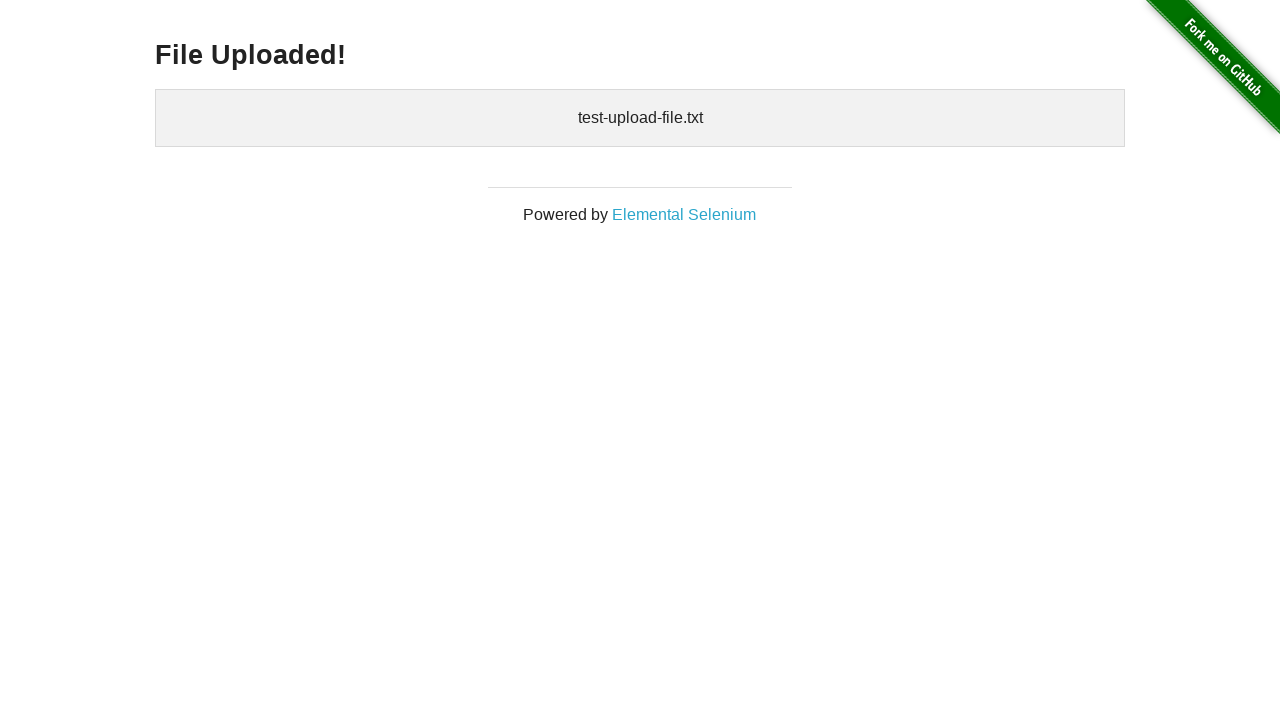

Verified that 'test-upload-file.txt' is displayed in uploaded files
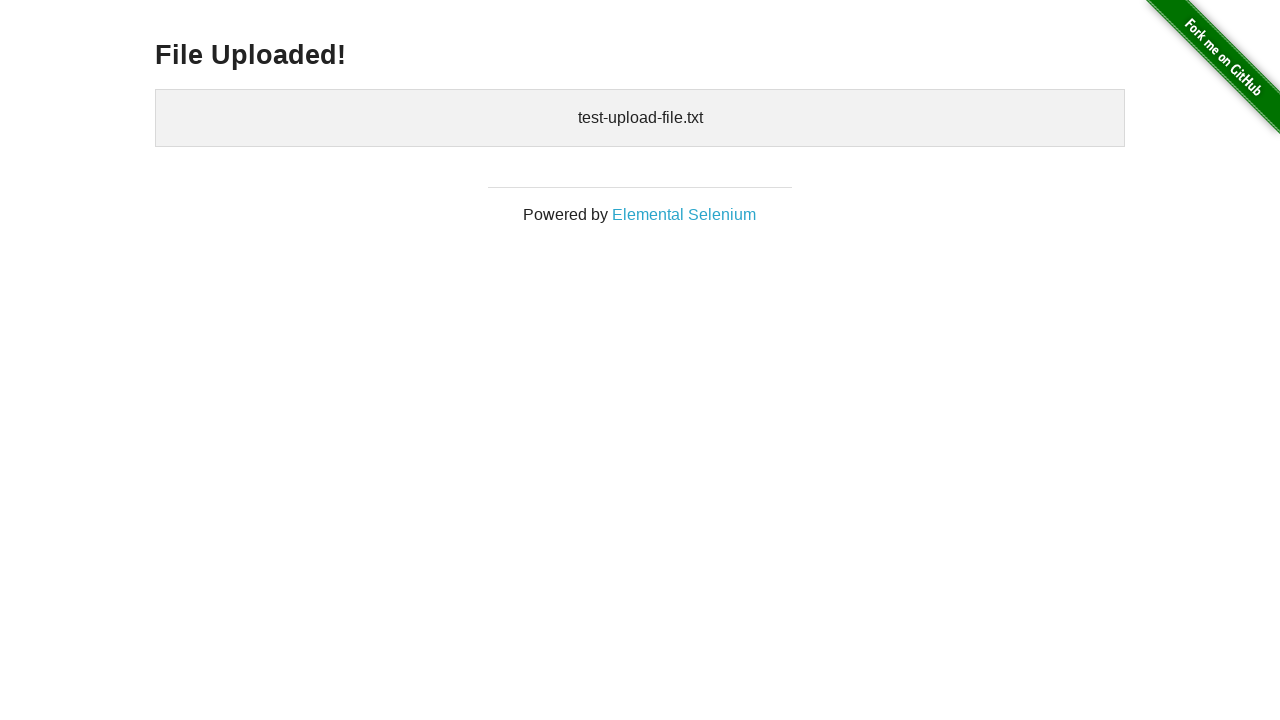

Cleaned up temporary test file
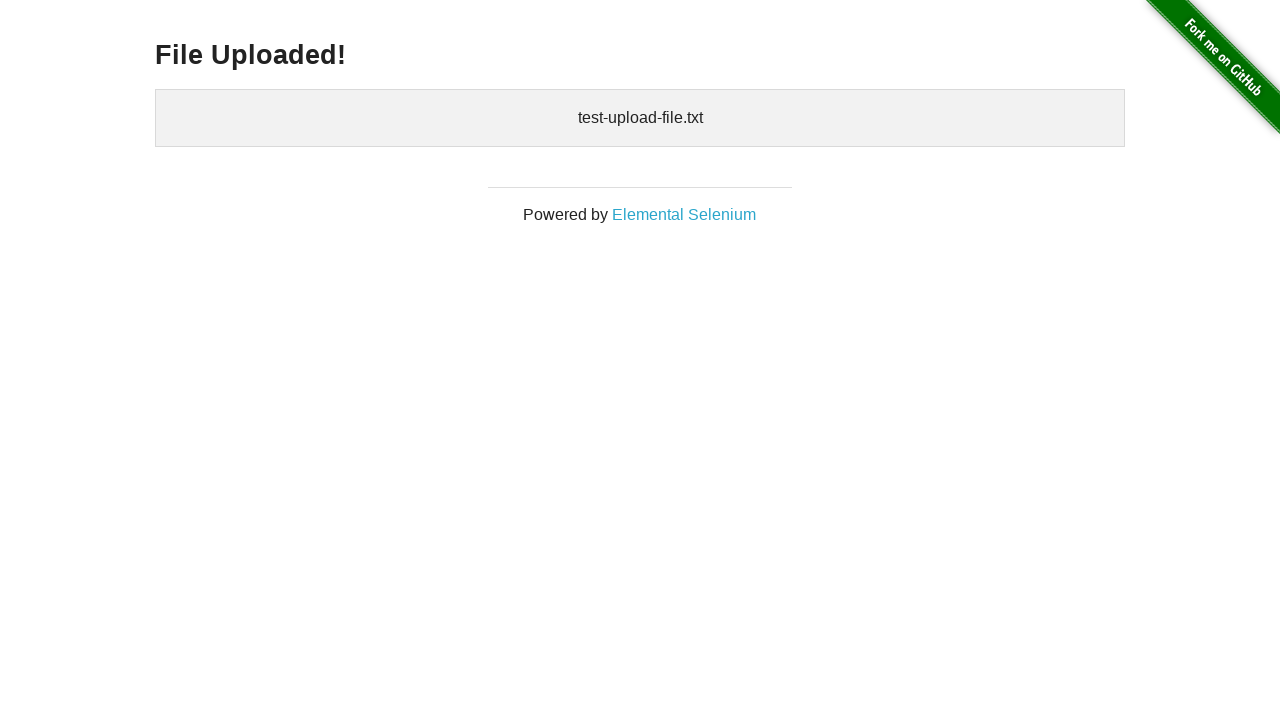

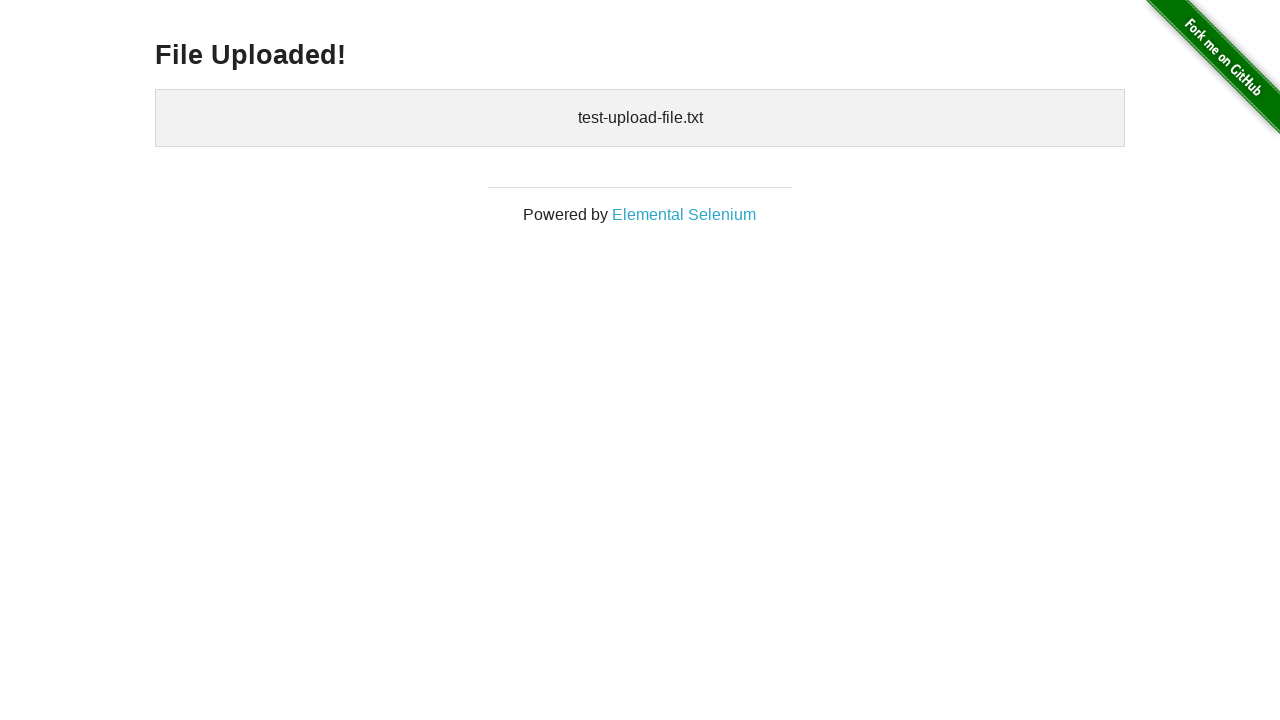